Tests navigation menu functionality by clicking through all main menu links (ASSESSMENTS, COURSES, PRACTICE, CODE, LSRW, BLOGS) and verifying each navigates to the correct page

Starting URL: https://dodo.quantumnique.tech/

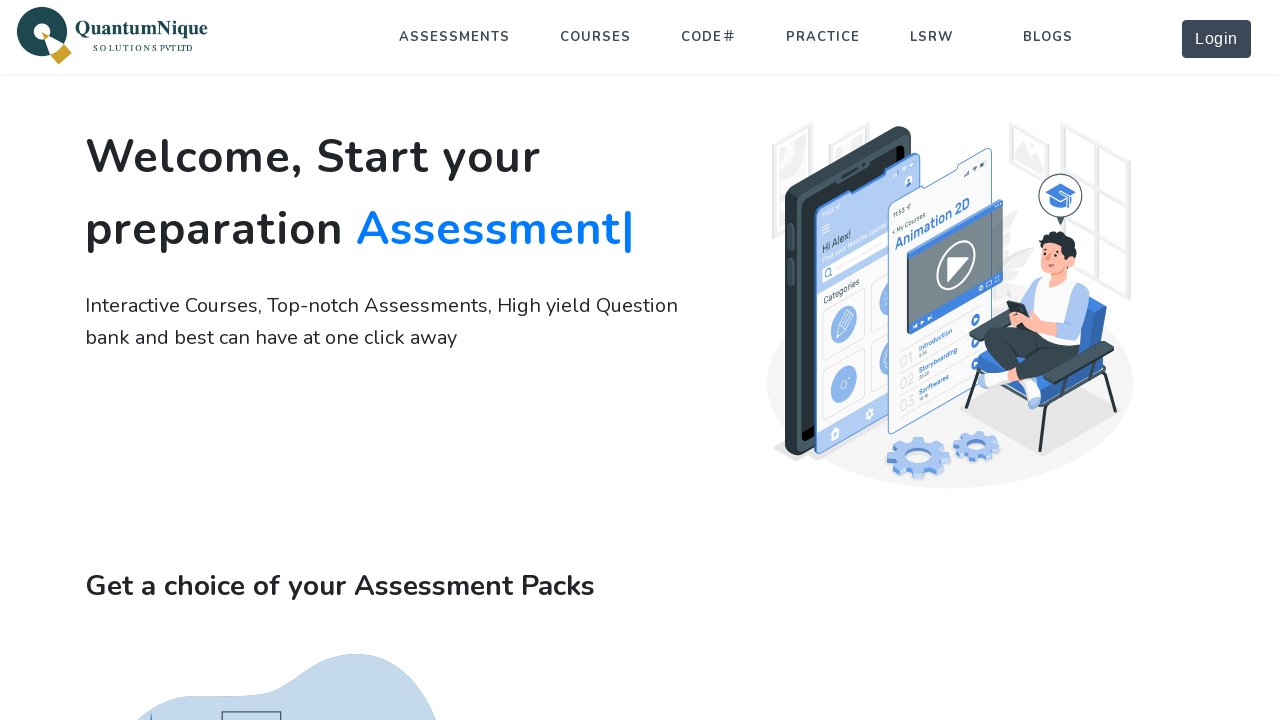

Clicked 'ASSESSMENTS' menu link at (455, 37) on text=ASSESSMENTS
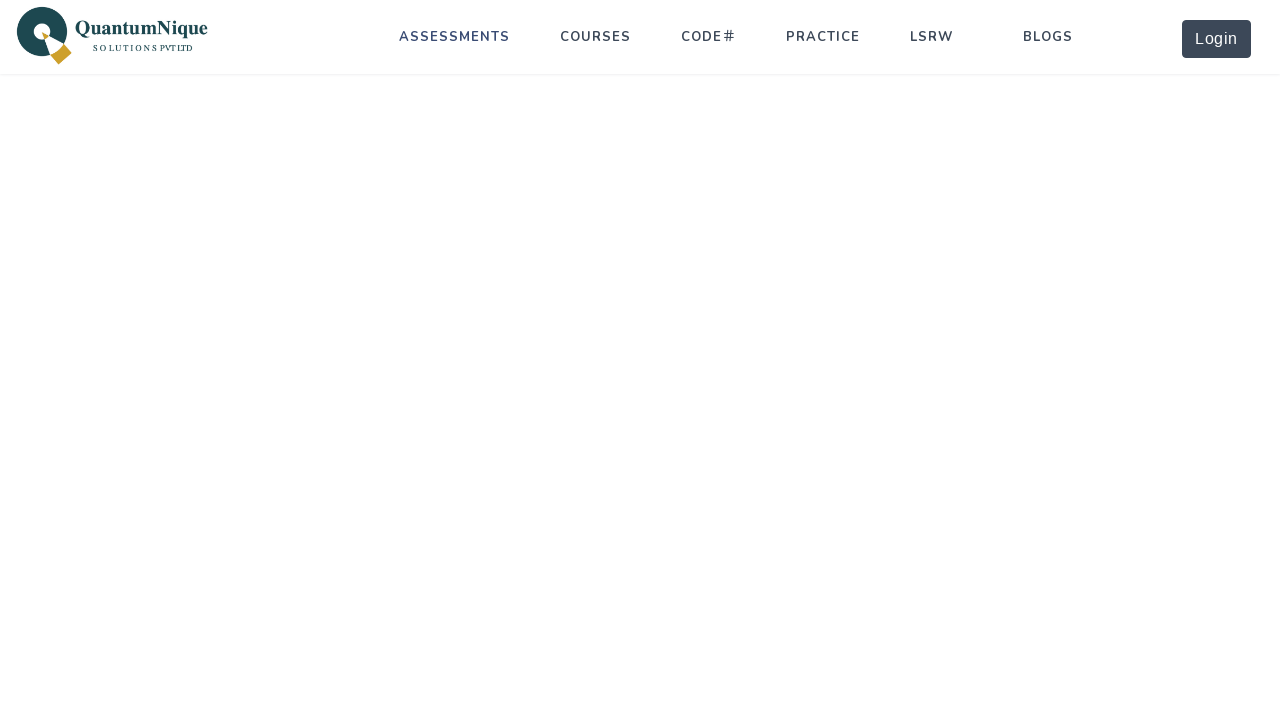

Navigation to ASSESSMENTS page completed
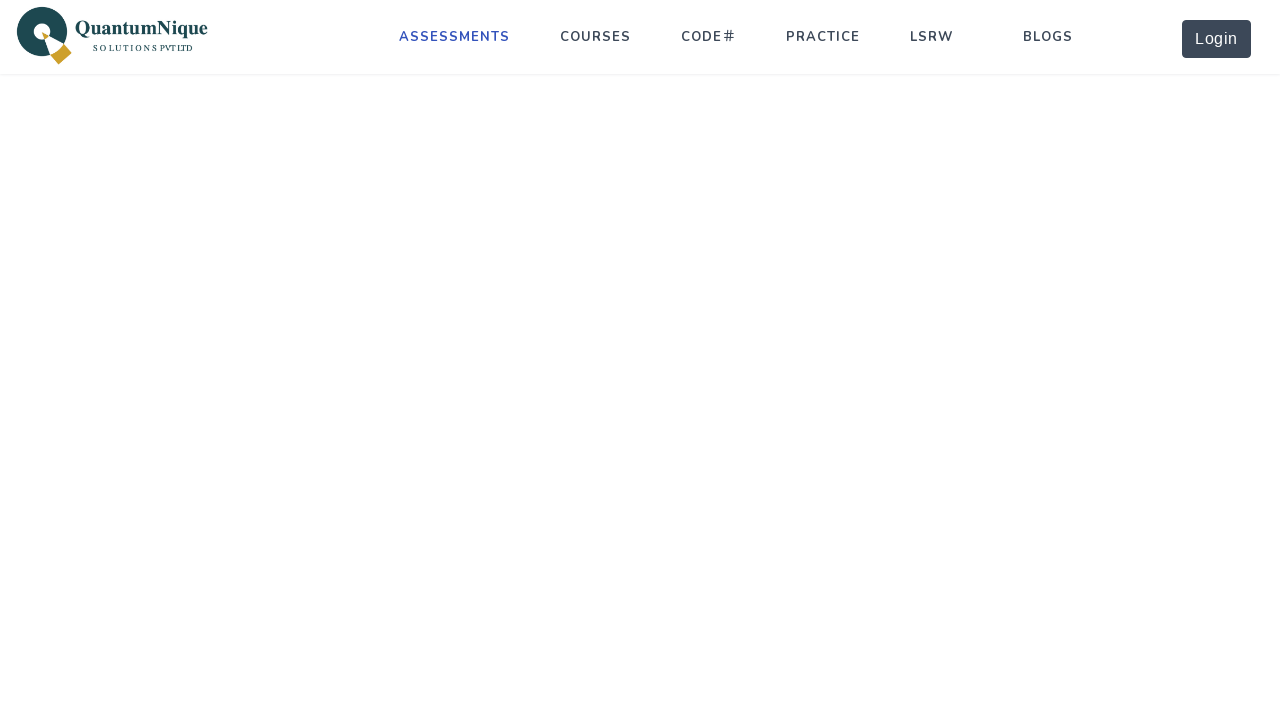

Verified navigation to 'assessments' page - URL contains expected text
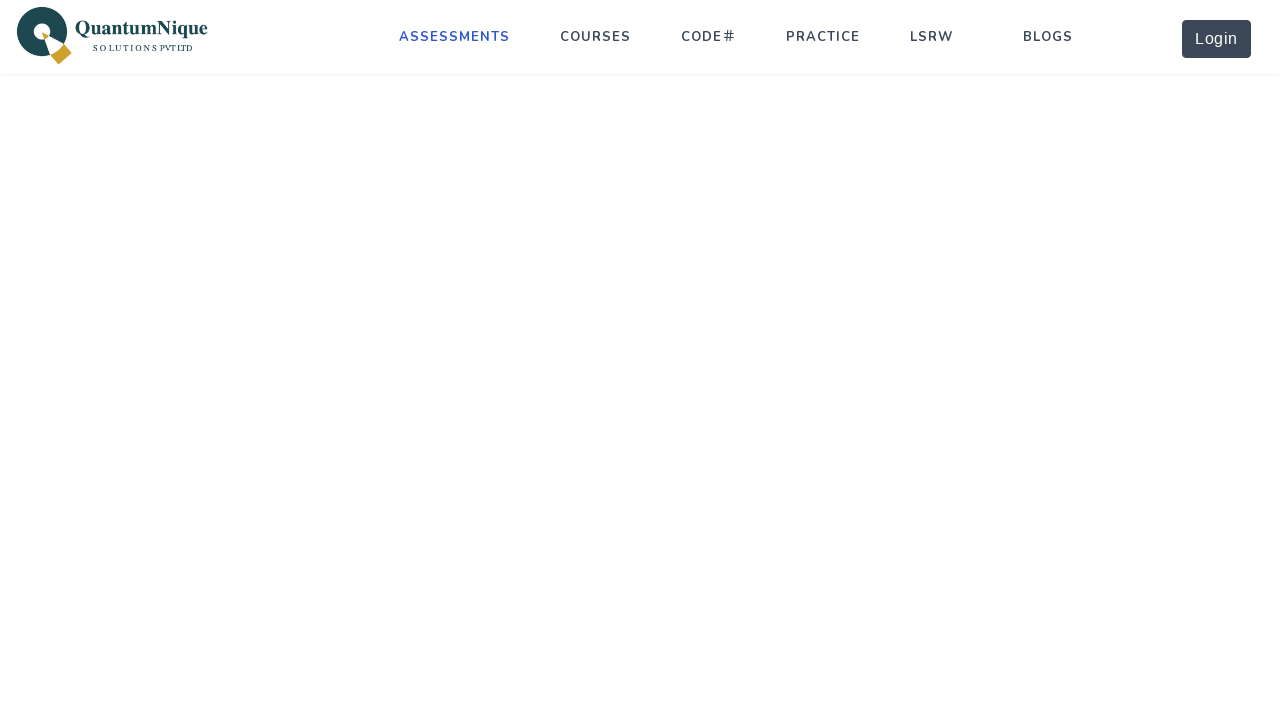

Navigated back to homepage for next menu link test
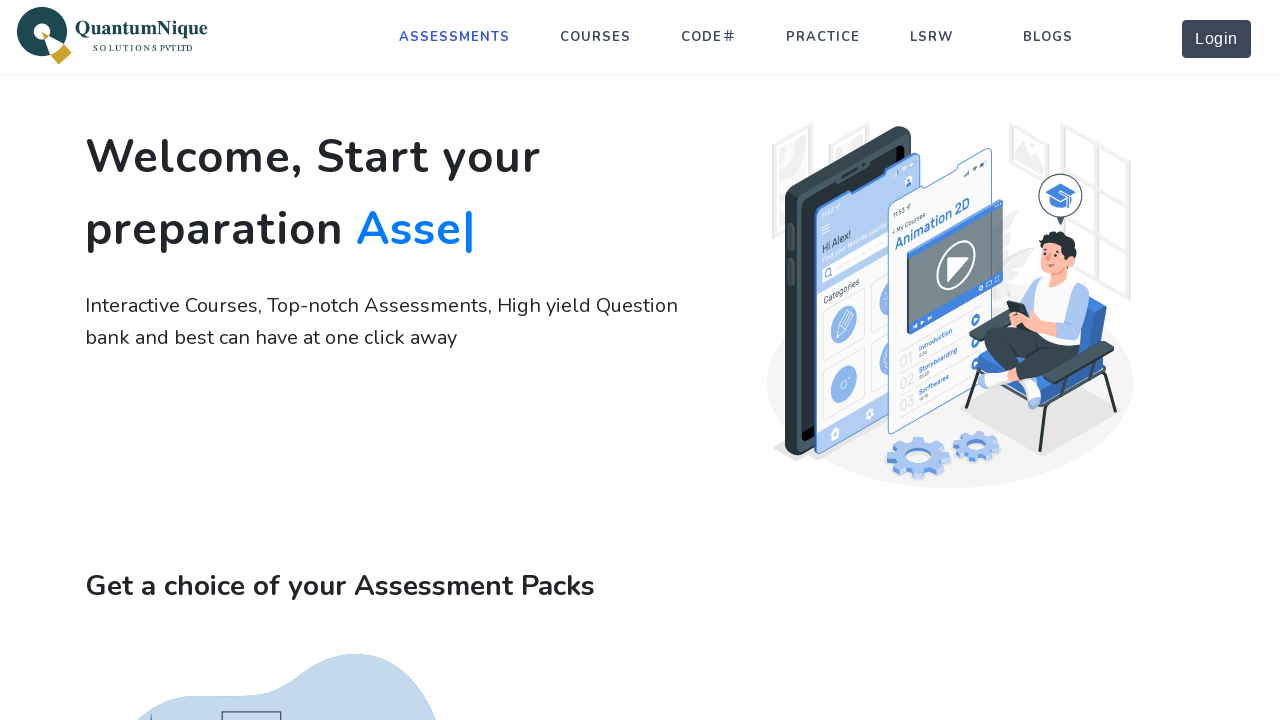

Clicked 'COURSES' menu link at (596, 37) on text=COURSES
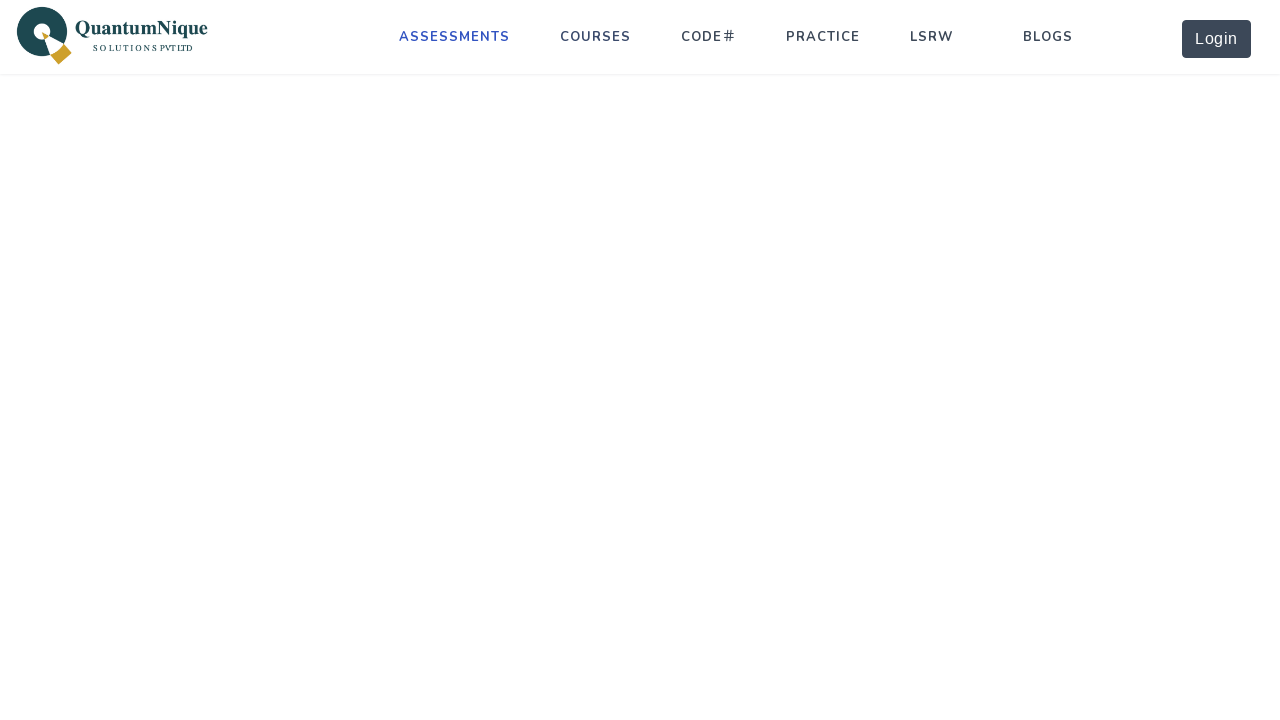

Navigation to COURSES page completed
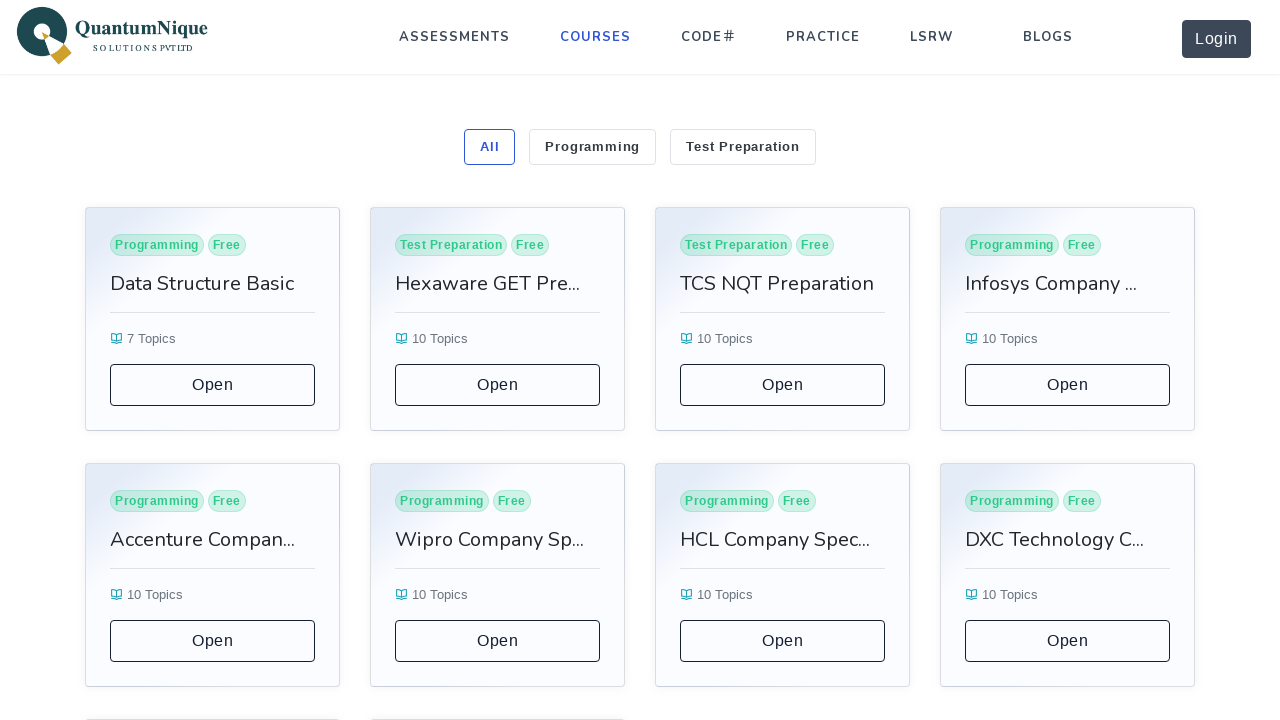

Verified navigation to 'courses' page - URL contains expected text
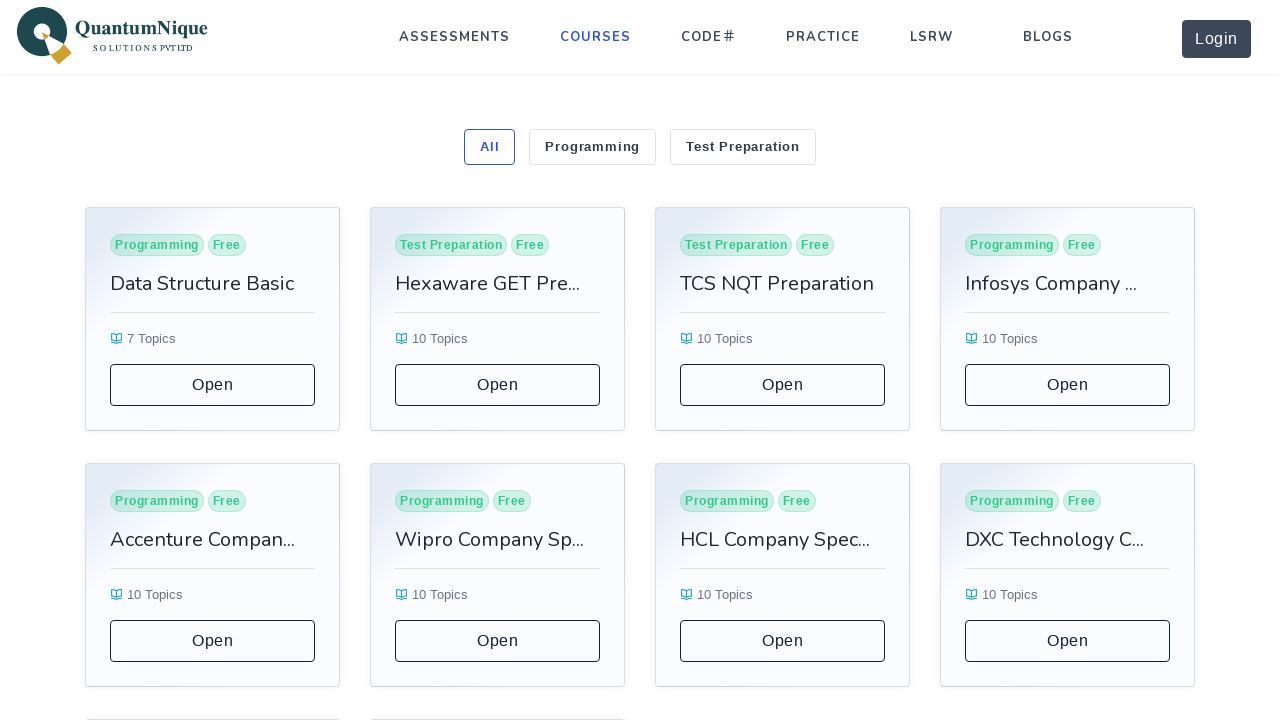

Navigated back to homepage for next menu link test
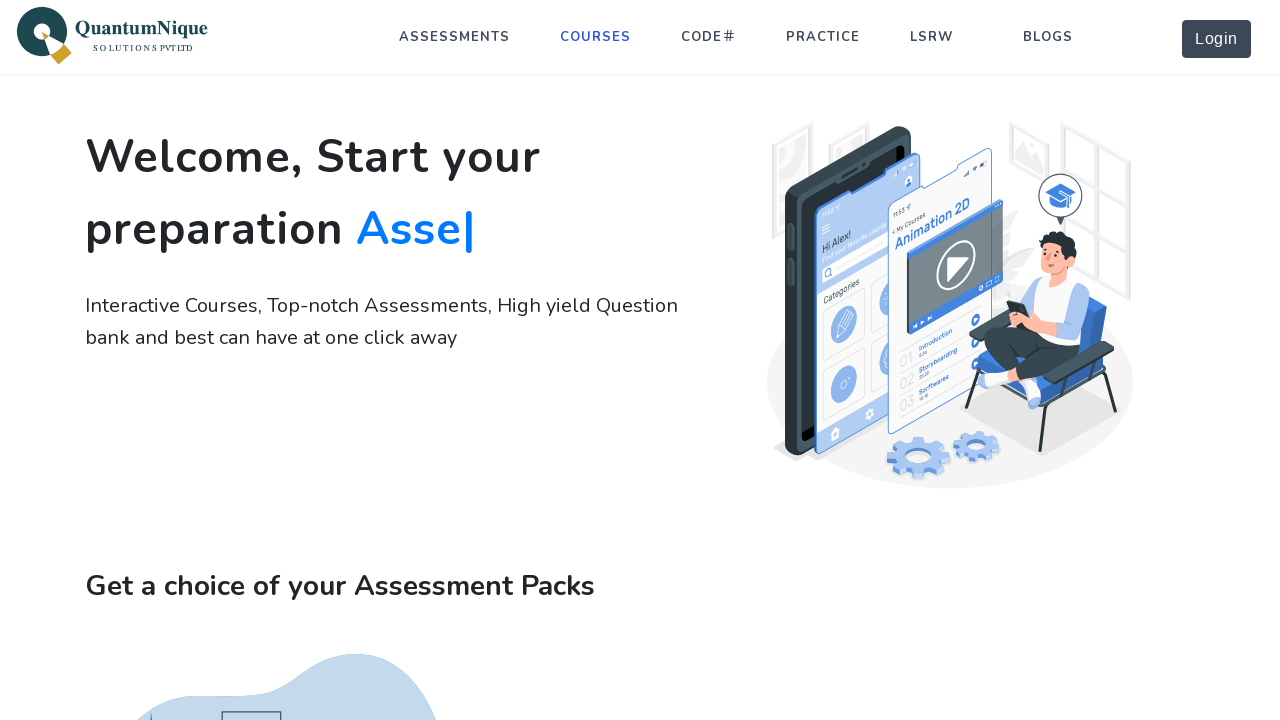

Clicked 'PRACTICE' menu link at (823, 37) on text=PRACTICE
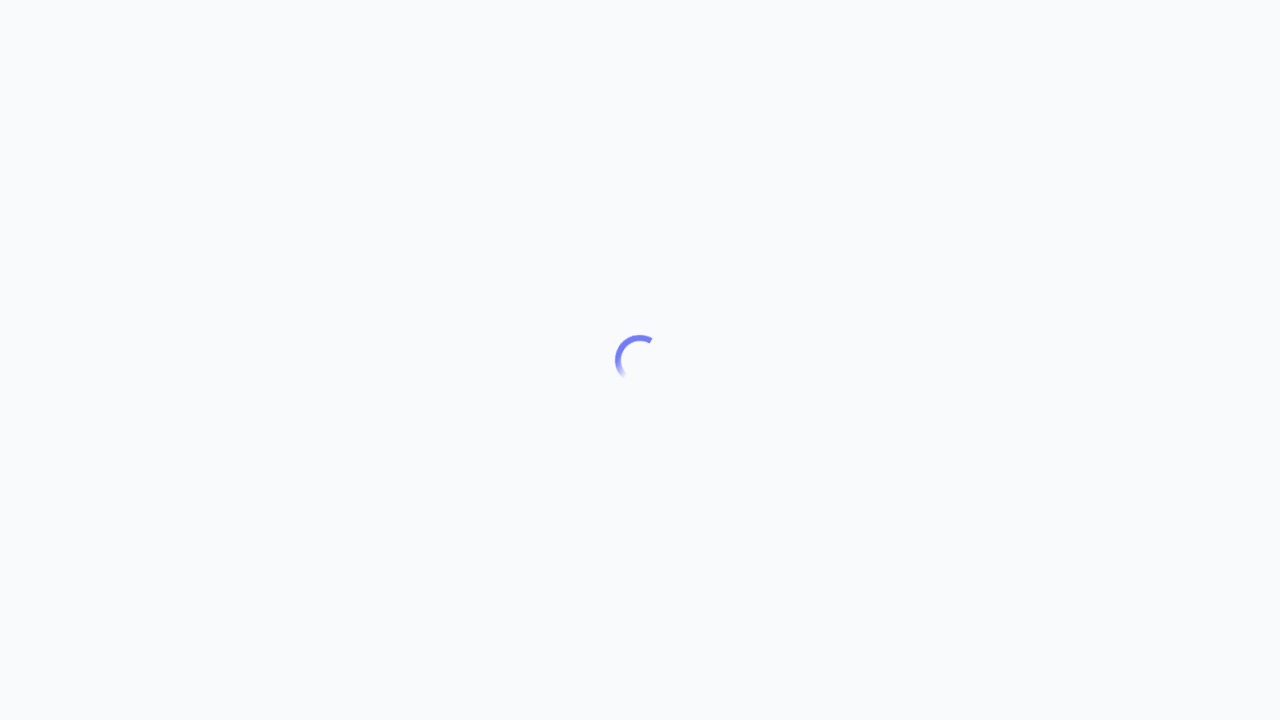

Navigation to PRACTICE page completed
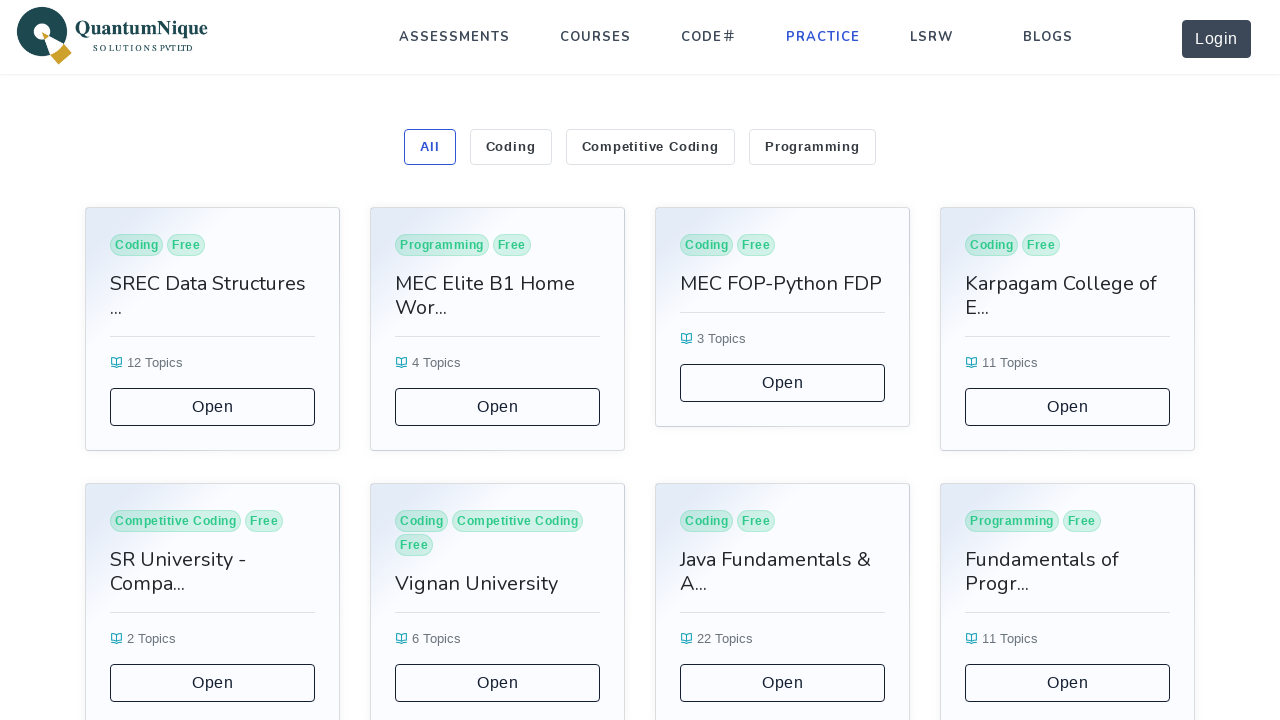

Verified navigation to 'practice' page - URL contains expected text
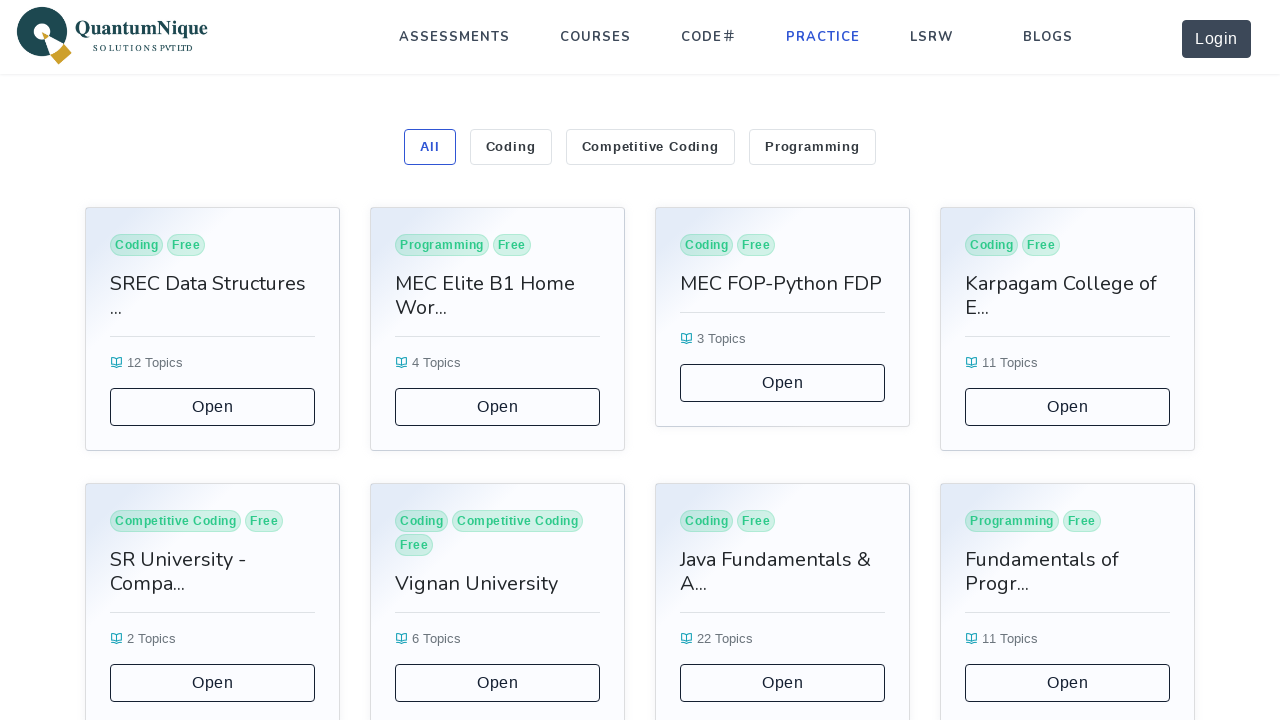

Navigated back to homepage for next menu link test
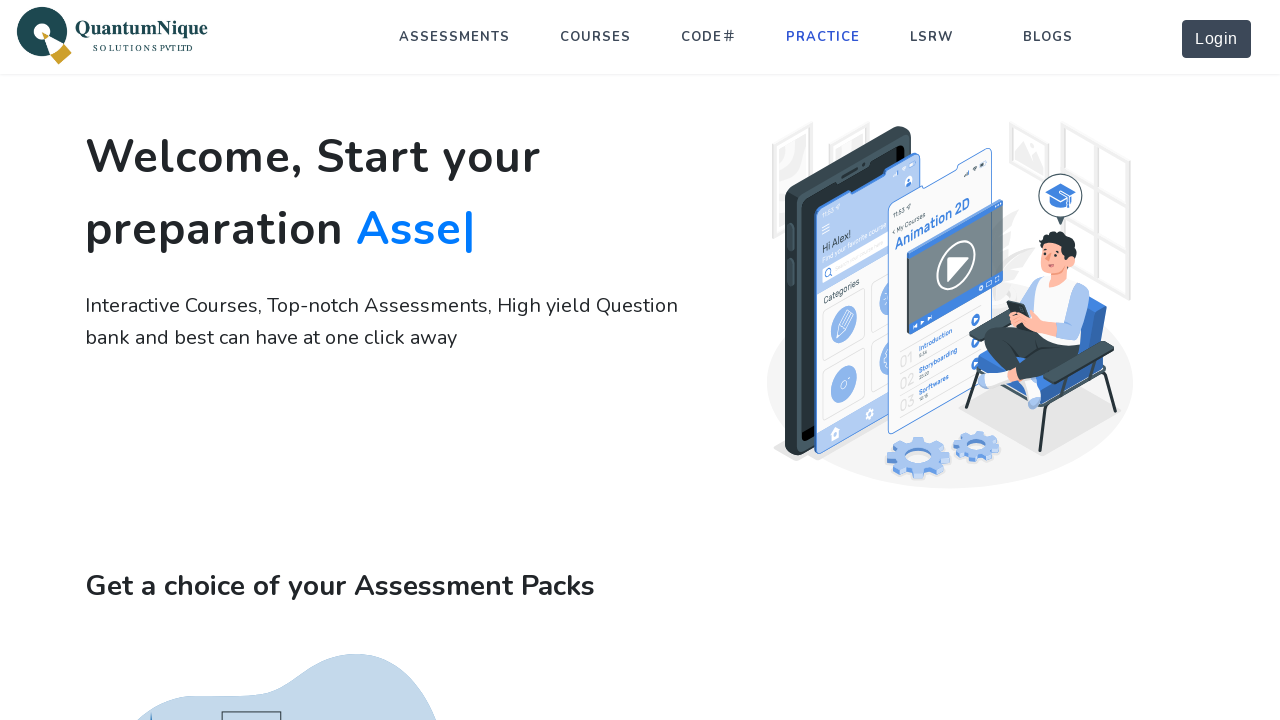

Clicked 'CODE' menu link at (709, 37) on text=CODE
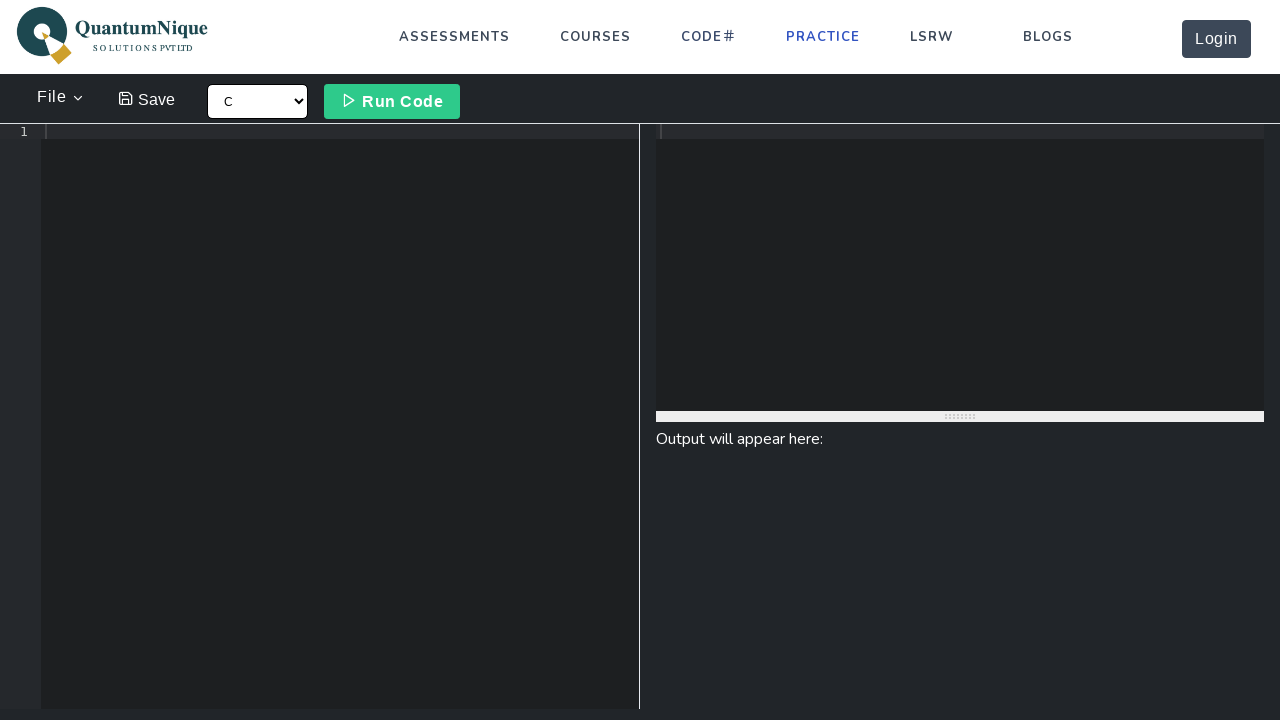

Navigation to CODE page completed
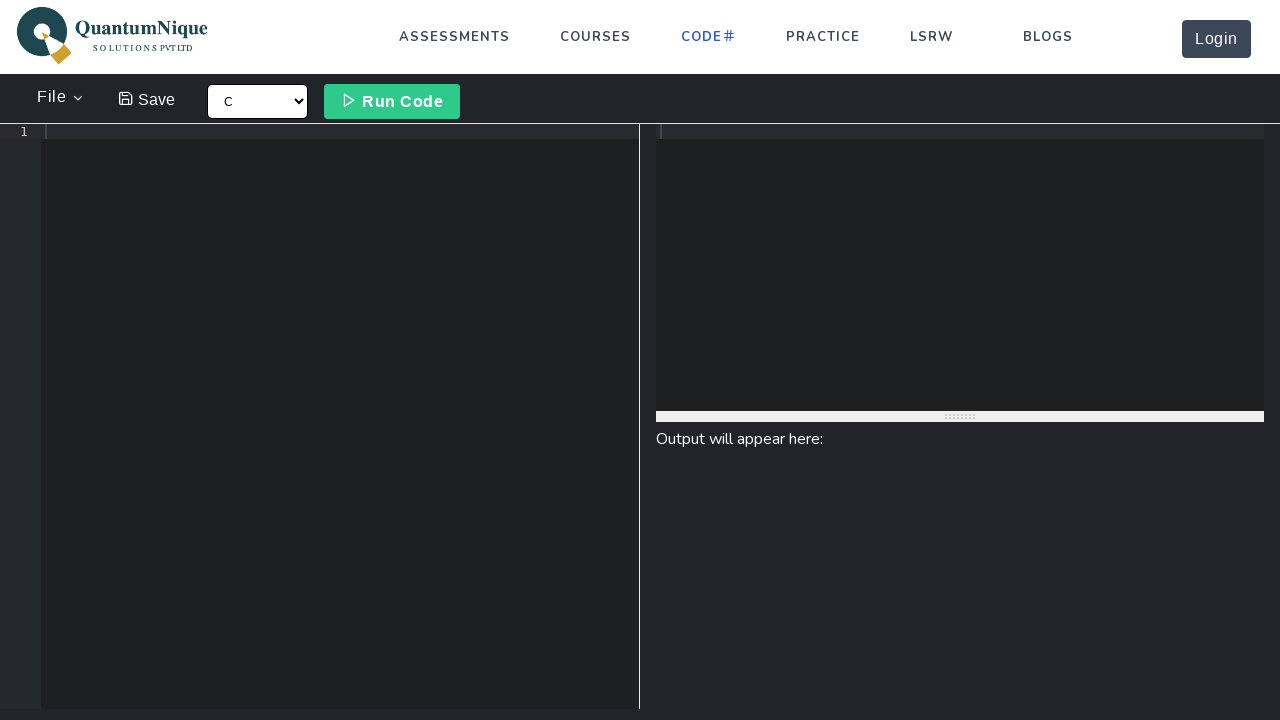

Verified navigation to 'code' page - URL contains expected text
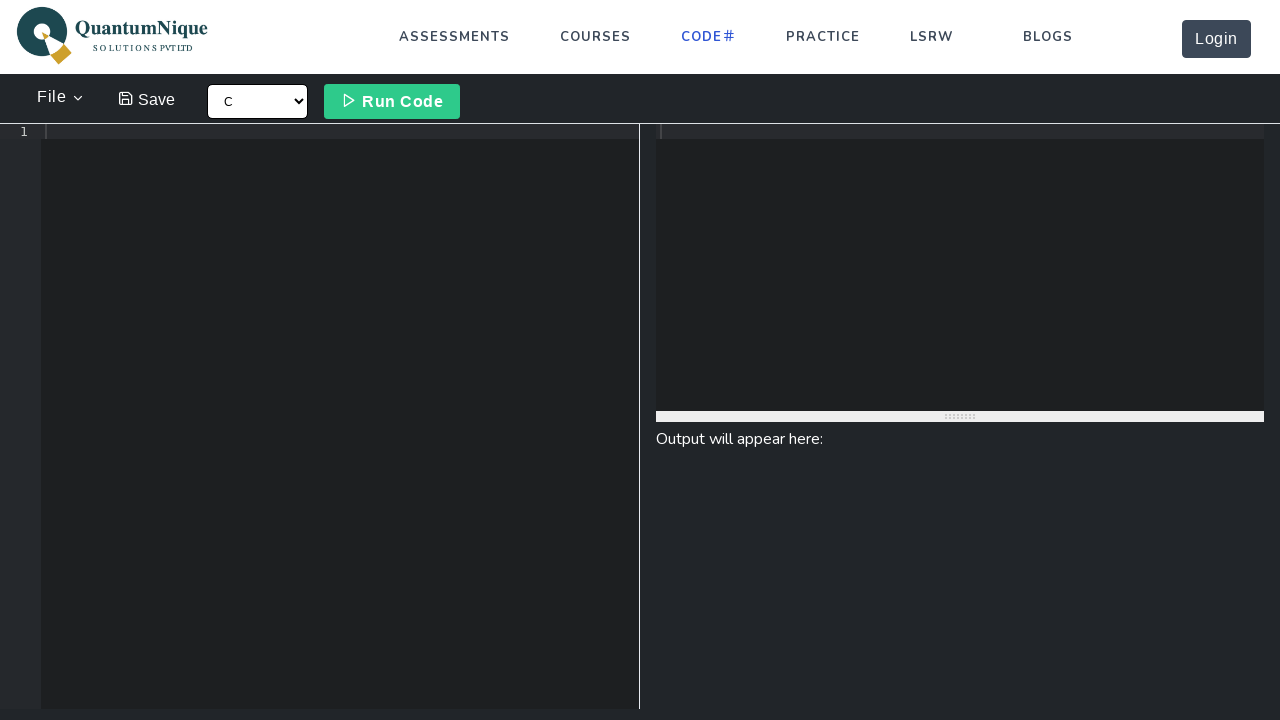

Navigated back to homepage for next menu link test
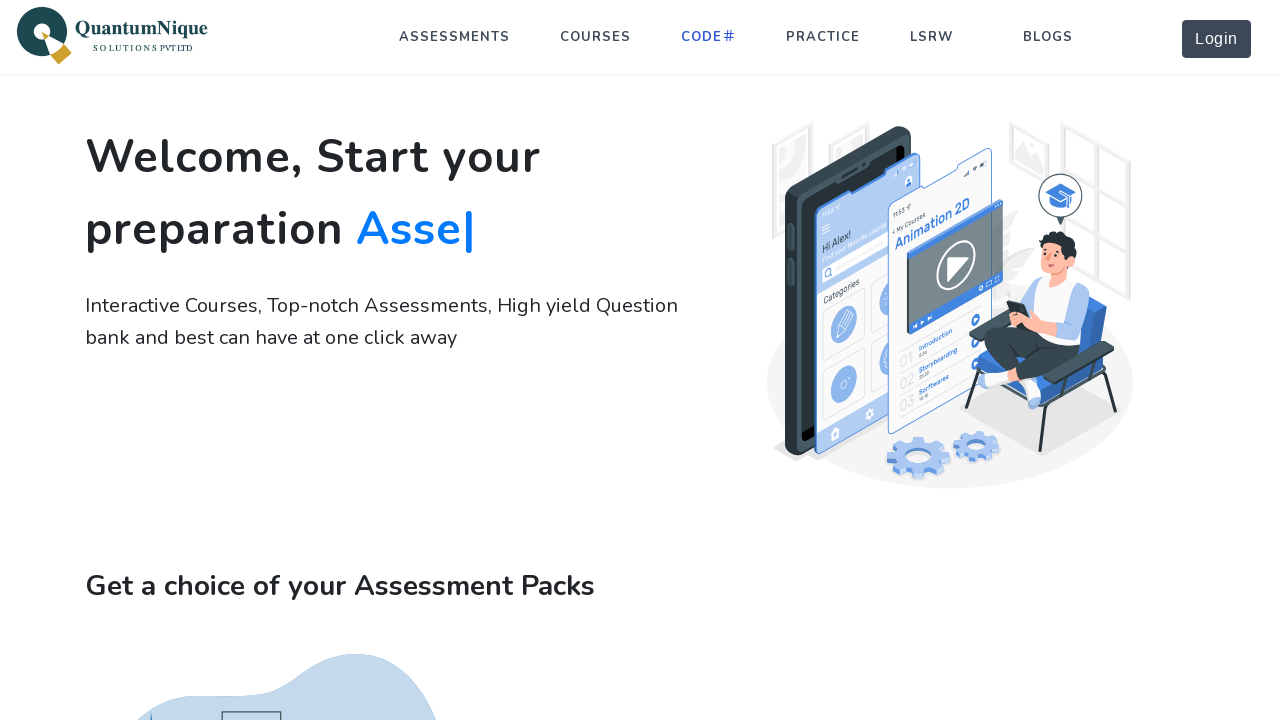

Clicked 'LSRW' menu link at (932, 37) on text=LSRW
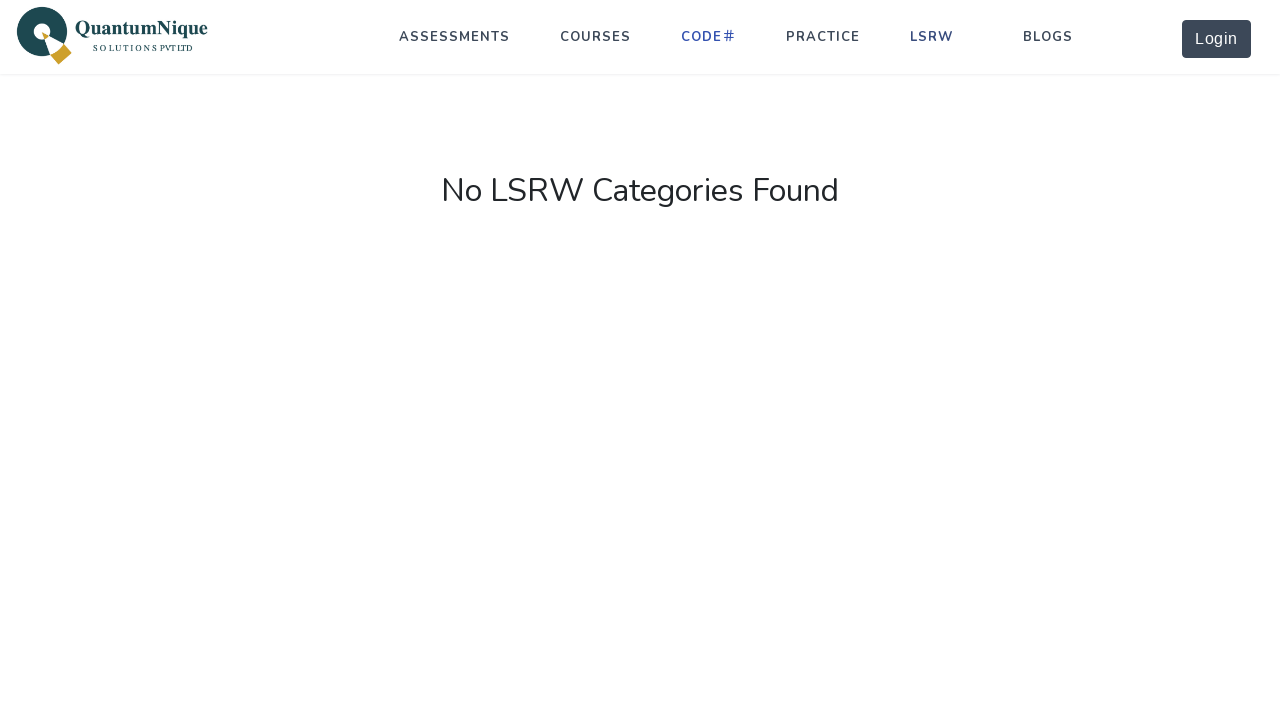

Navigation to LSRW page completed
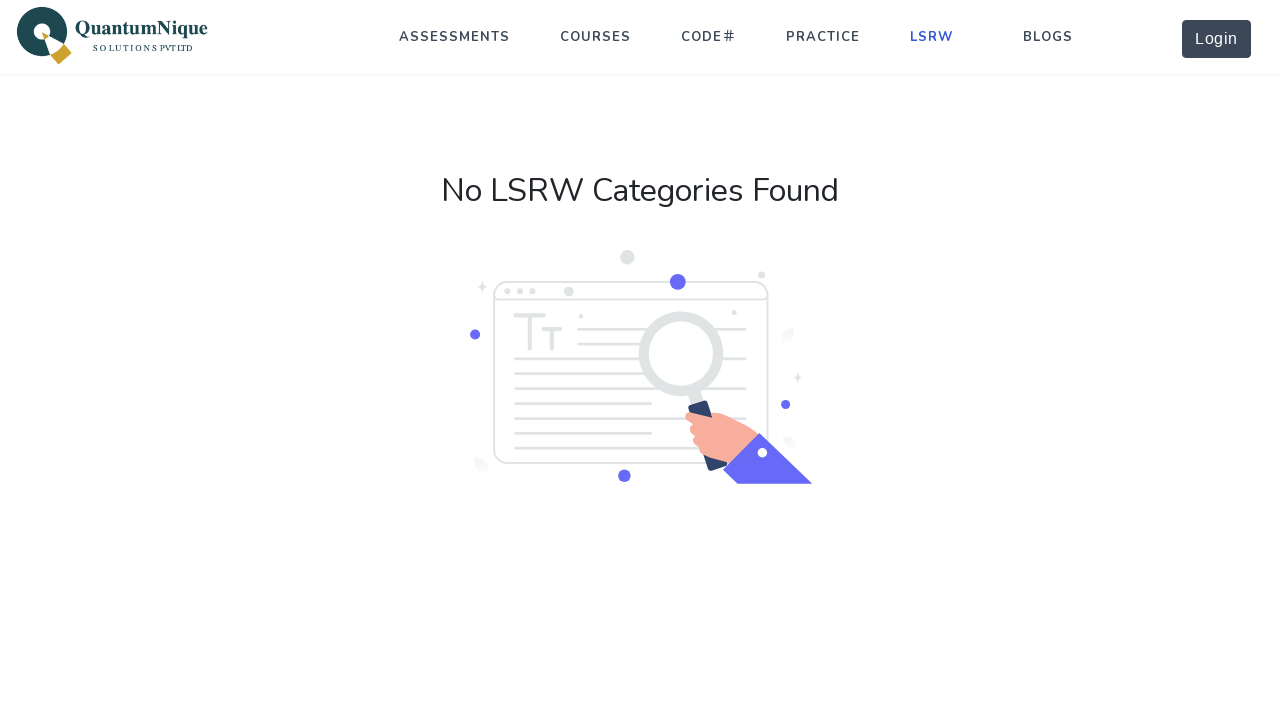

Verified navigation to 'lsrw' page - URL contains expected text
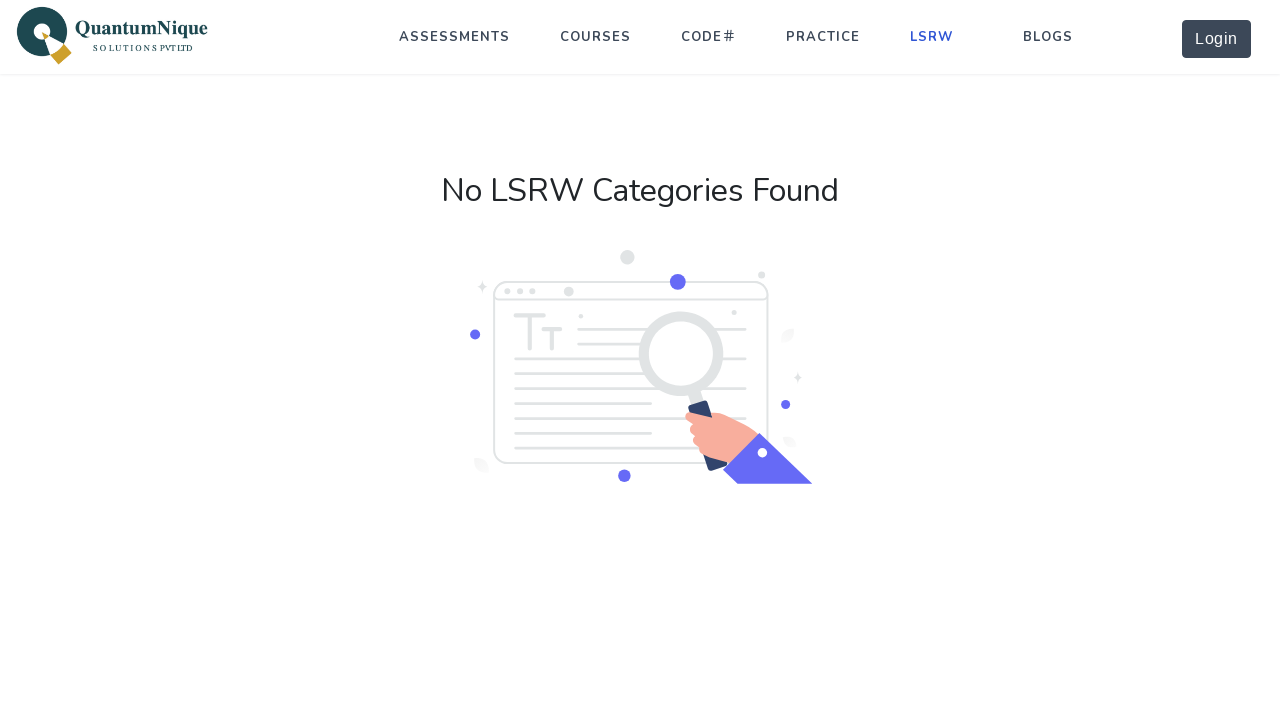

Navigated back to homepage for next menu link test
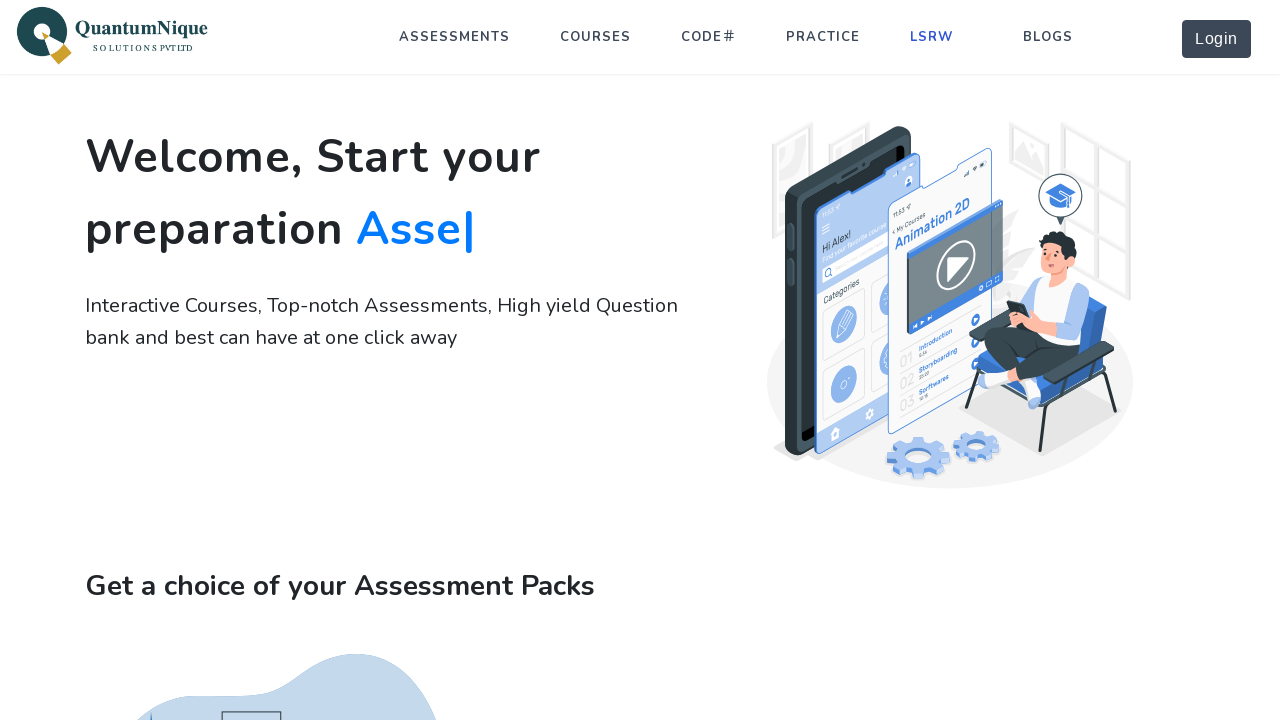

Clicked 'BLOGS' menu link at (1048, 37) on text=BLOGS
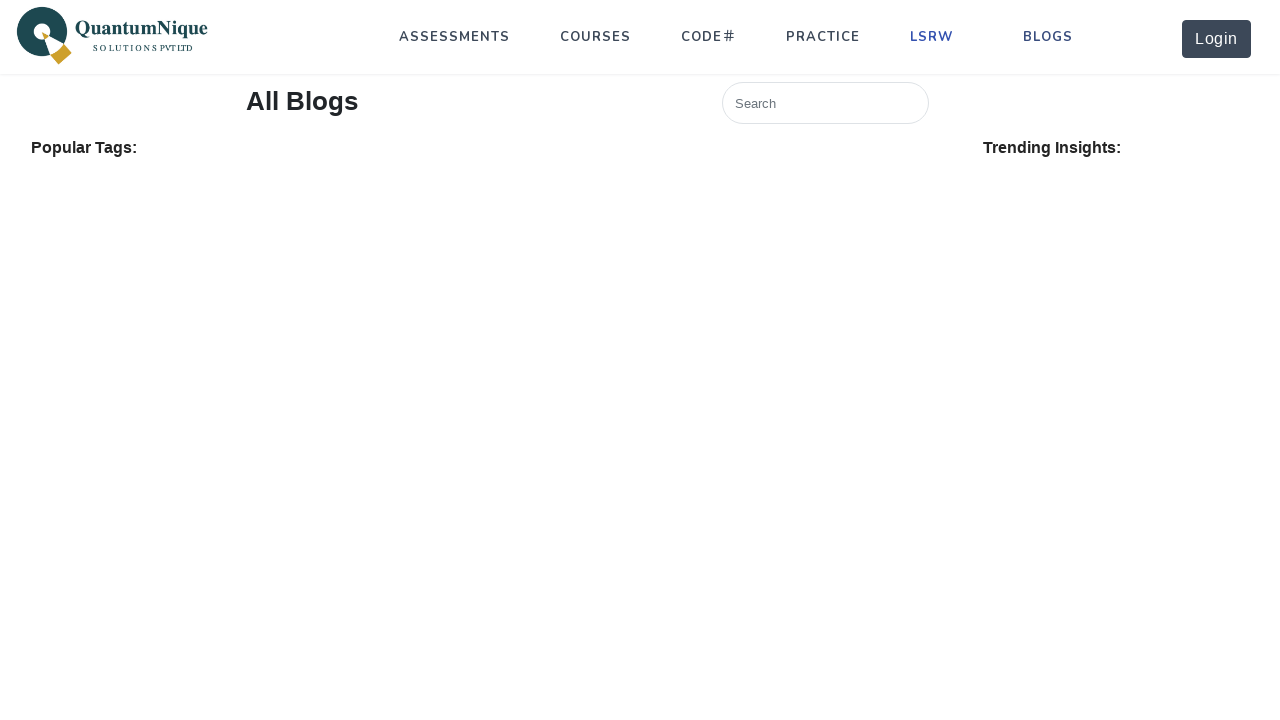

Navigation to BLOGS page completed
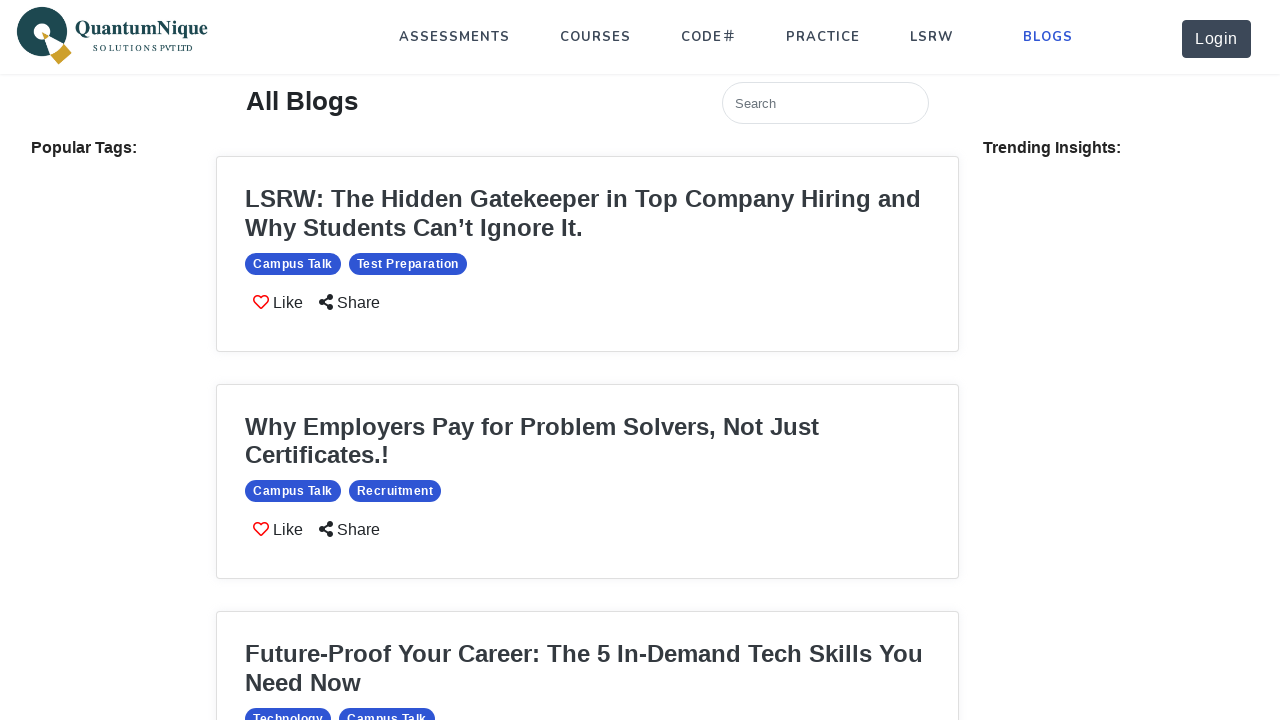

Verified navigation to 'blog' page - URL contains expected text
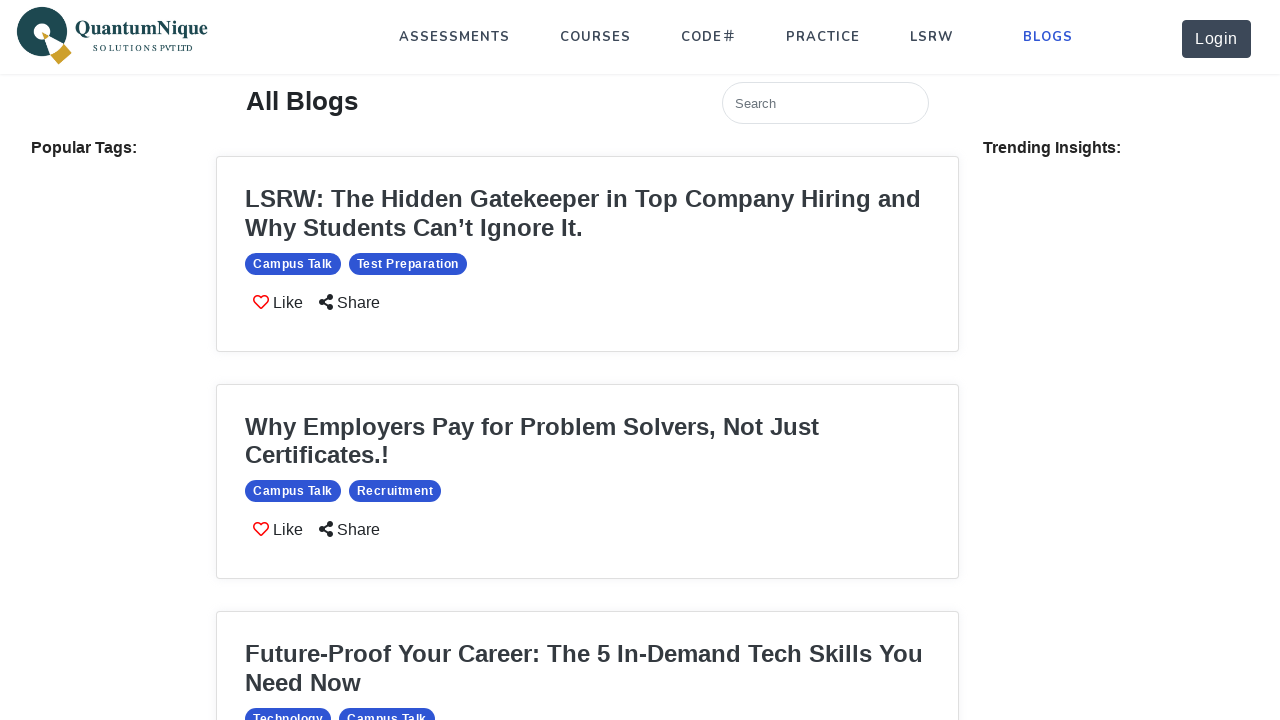

Navigated back to homepage for next menu link test
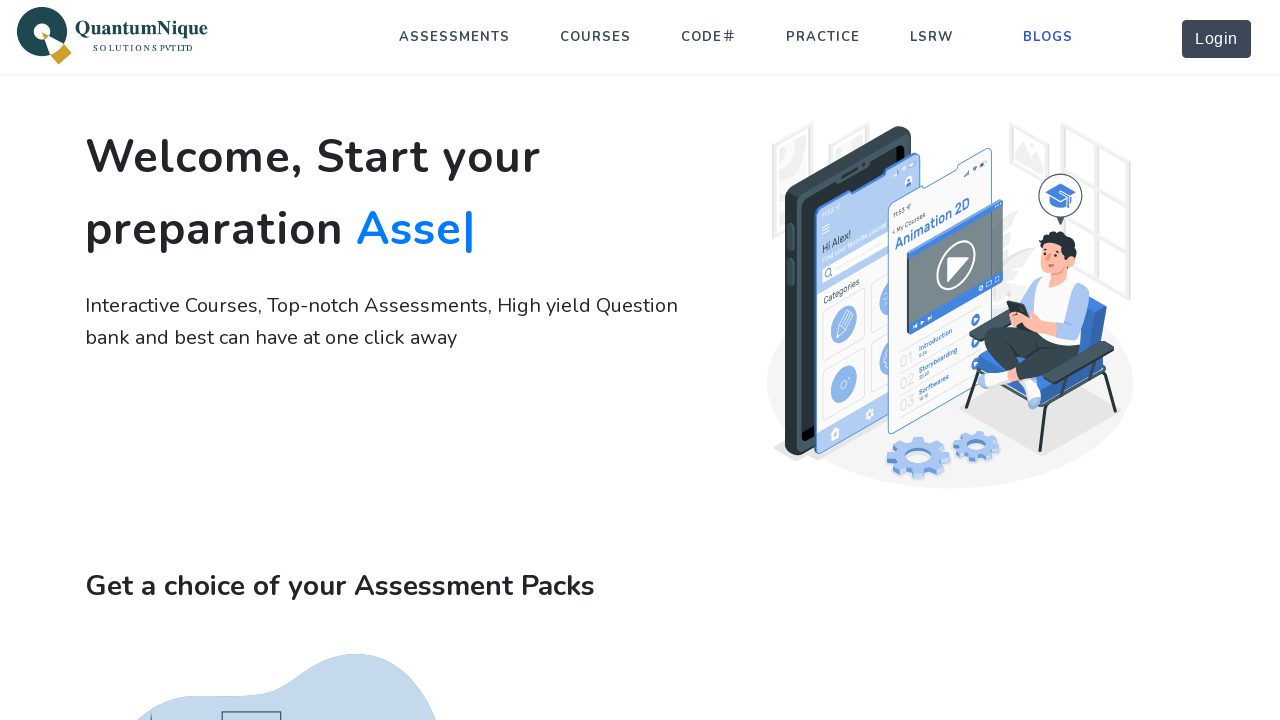

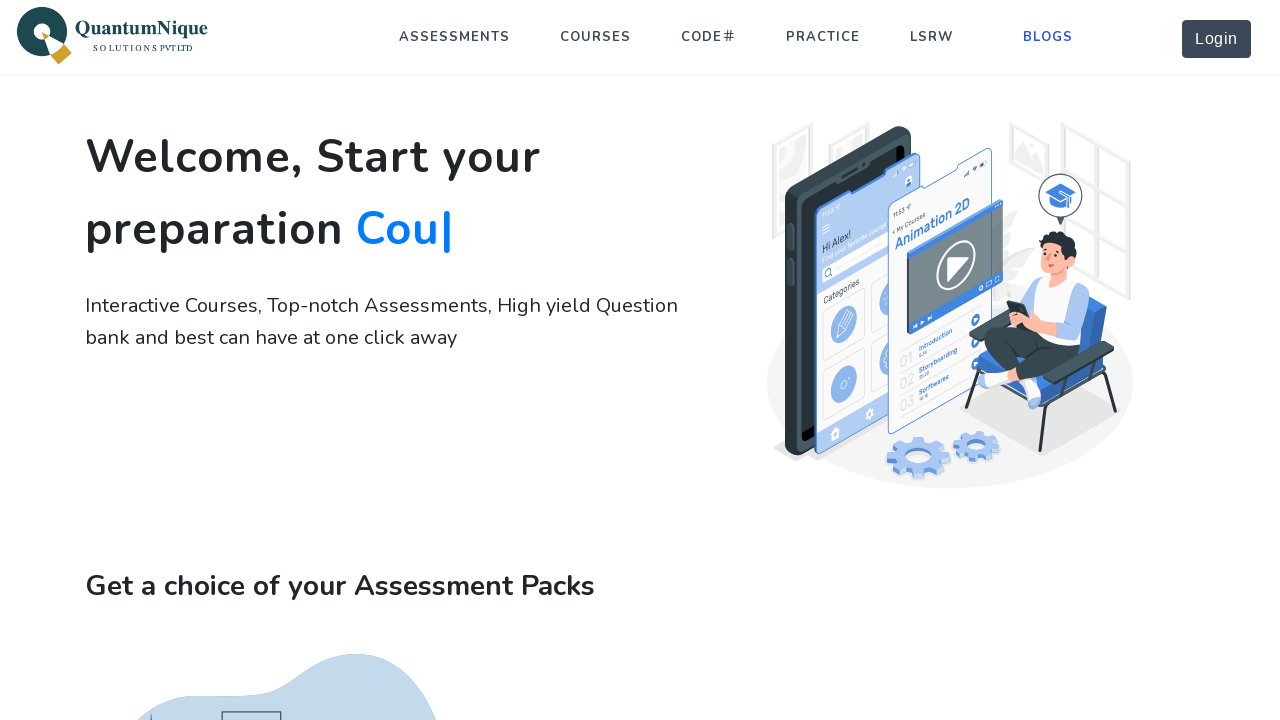